Tests the train search functionality on erail.in by entering origin and destination station codes and clicking search to find available trains between Chennai (MAS) and Madurai (MDU).

Starting URL: https://erail.in/

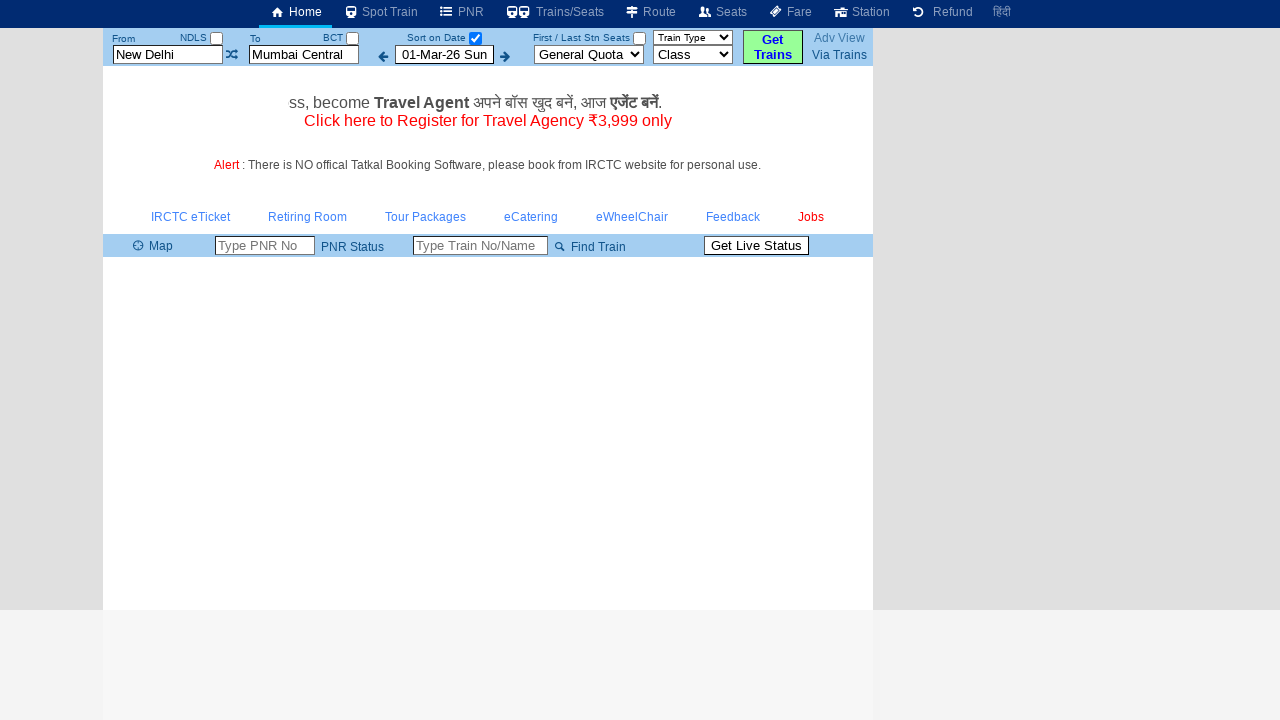

Cleared the 'From' station field on #txtStationFrom
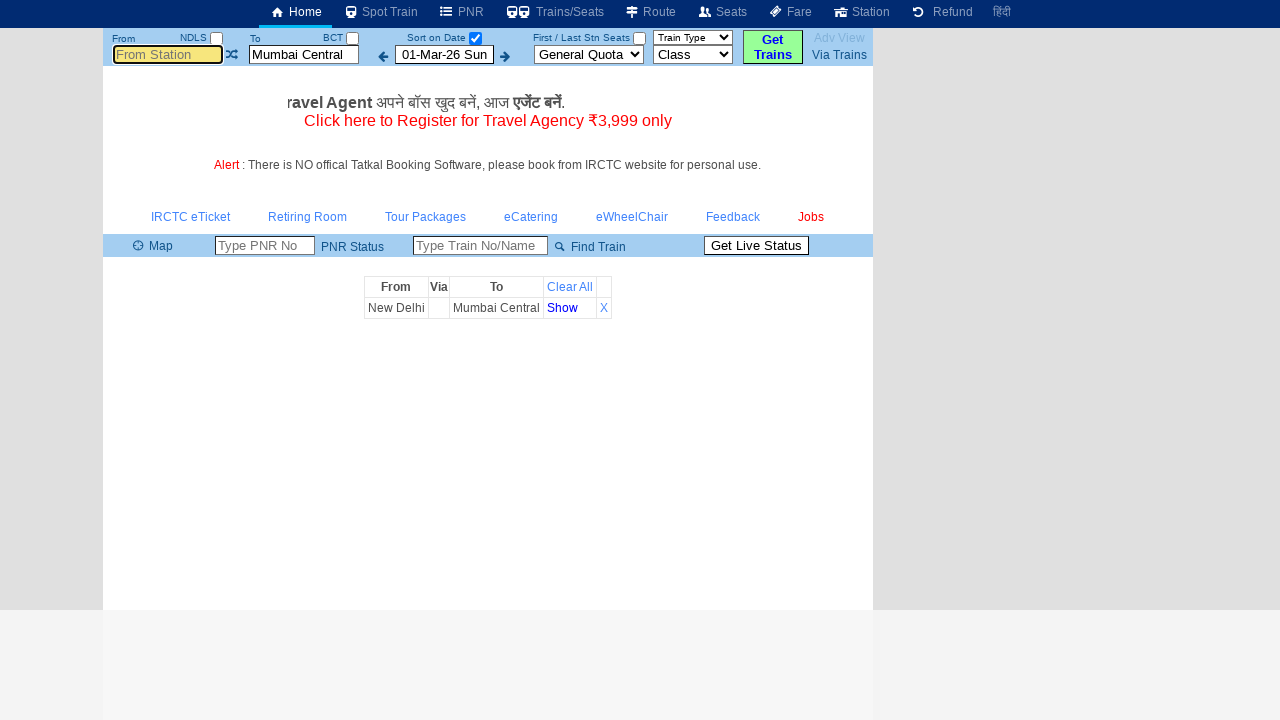

Entered 'MAS' (Chennai) as the origin station on #txtStationFrom
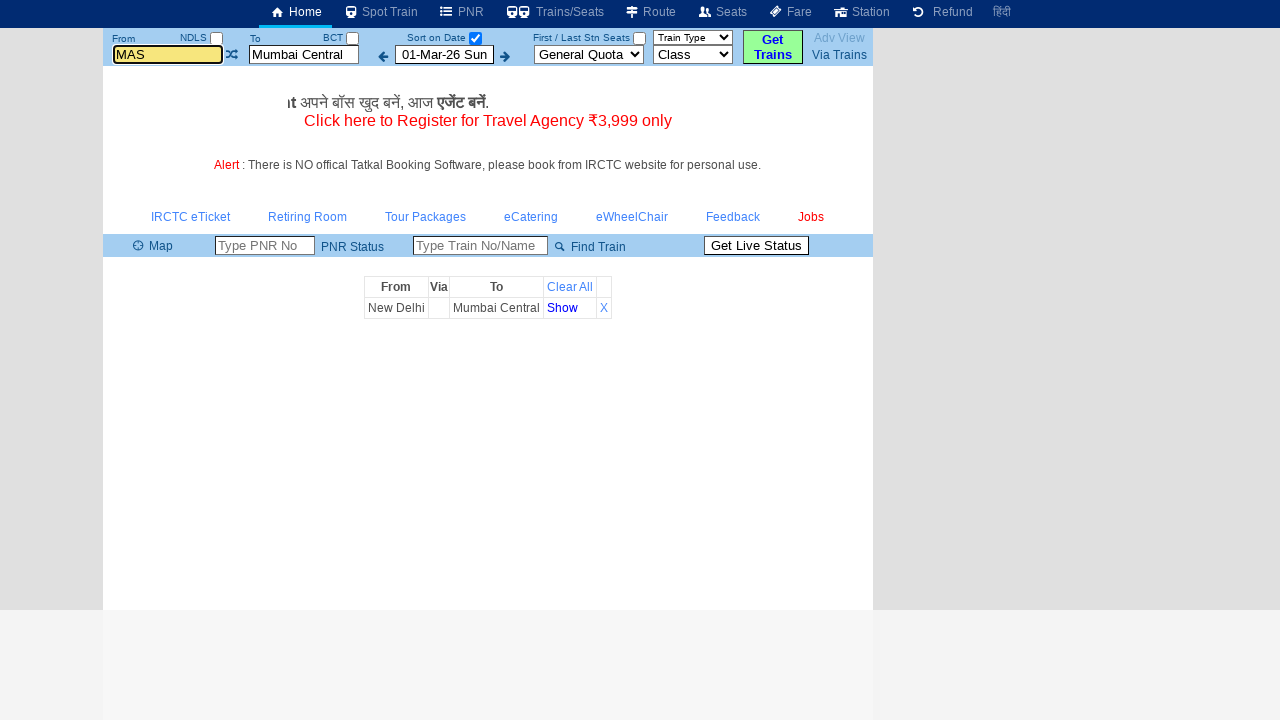

Cleared the 'To' station field on #txtStationTo
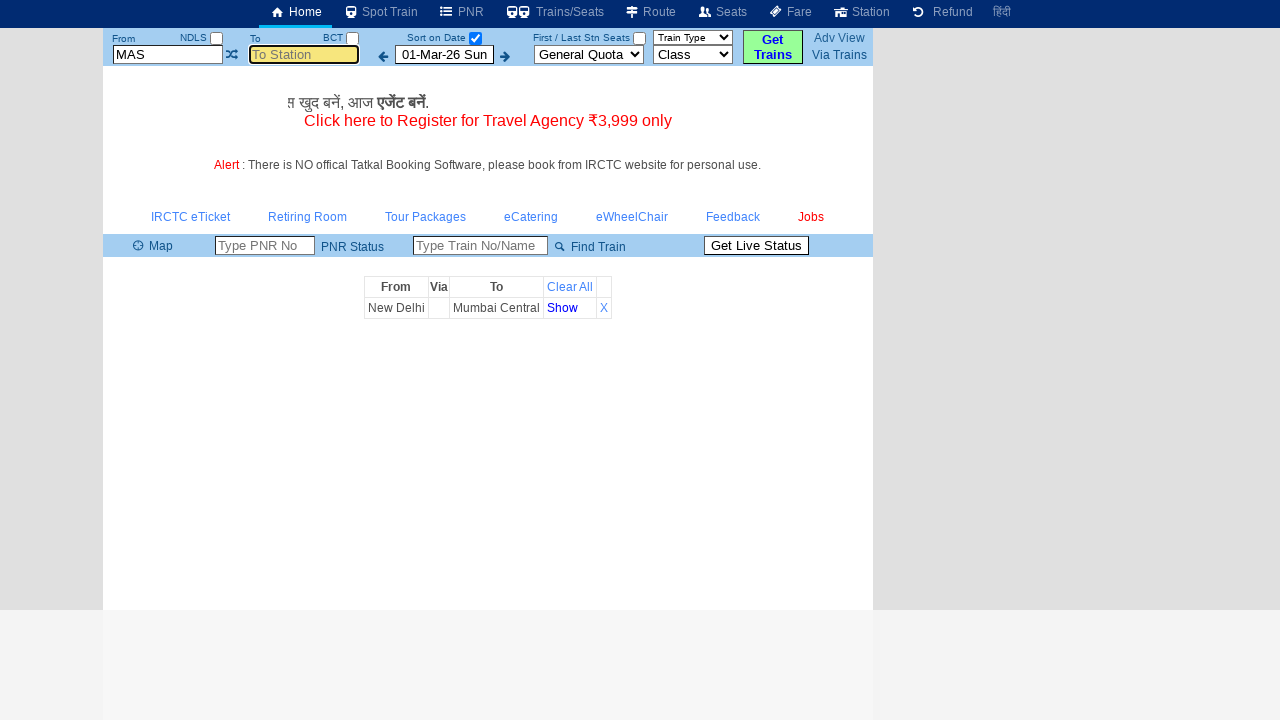

Entered 'MDU' (Madurai) as the destination station on #txtStationTo
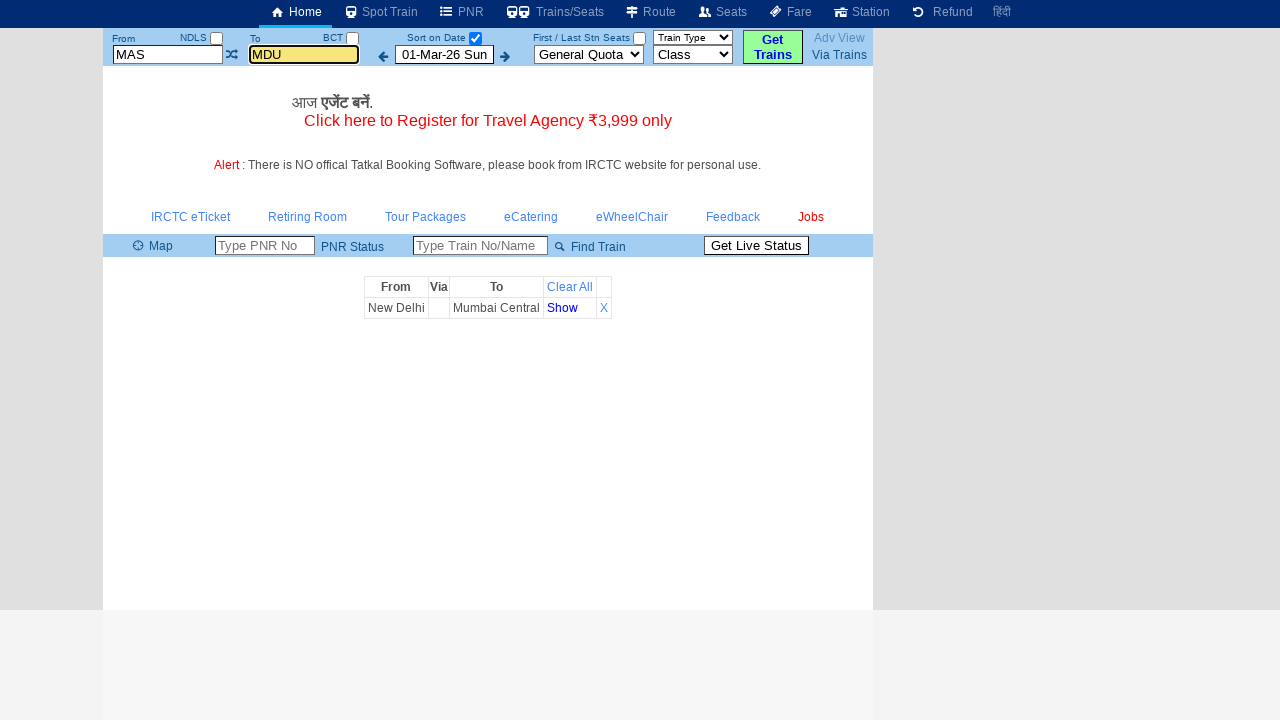

Clicked the search/date checkbox to initiate train search at (475, 38) on #chkSelectDateOnly
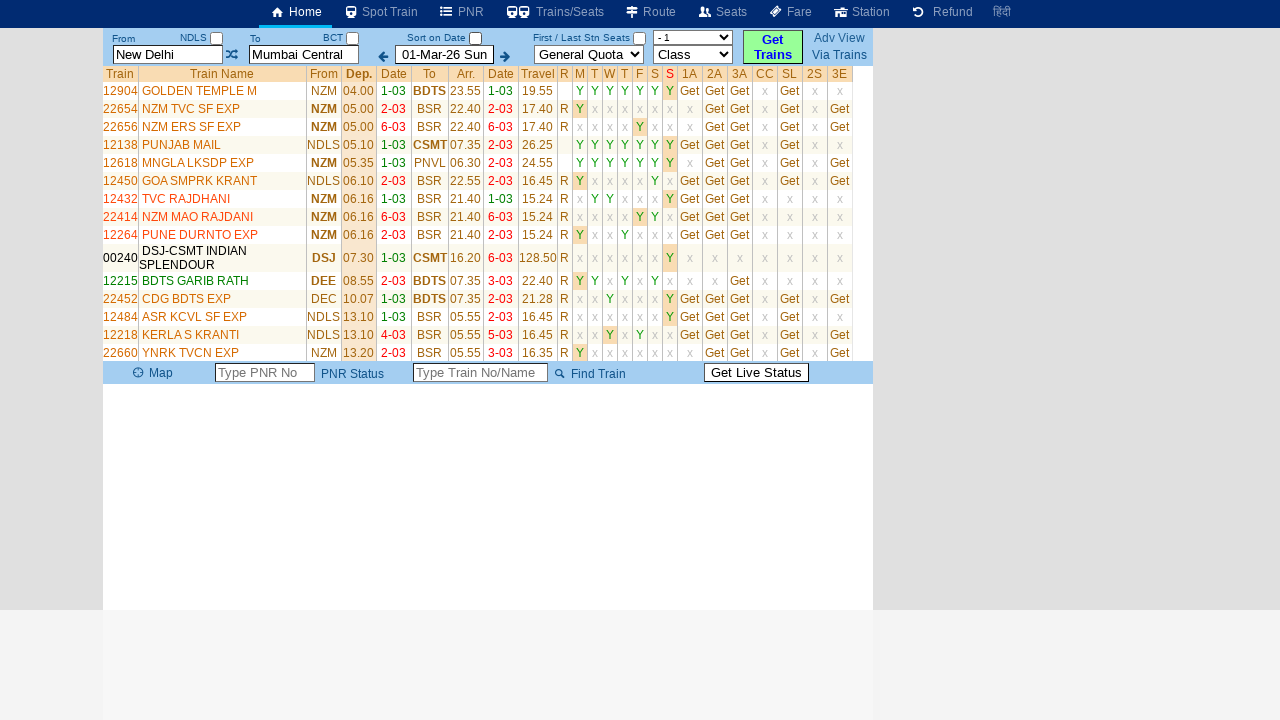

Train list results loaded successfully between Chennai (MAS) and Madurai (MDU)
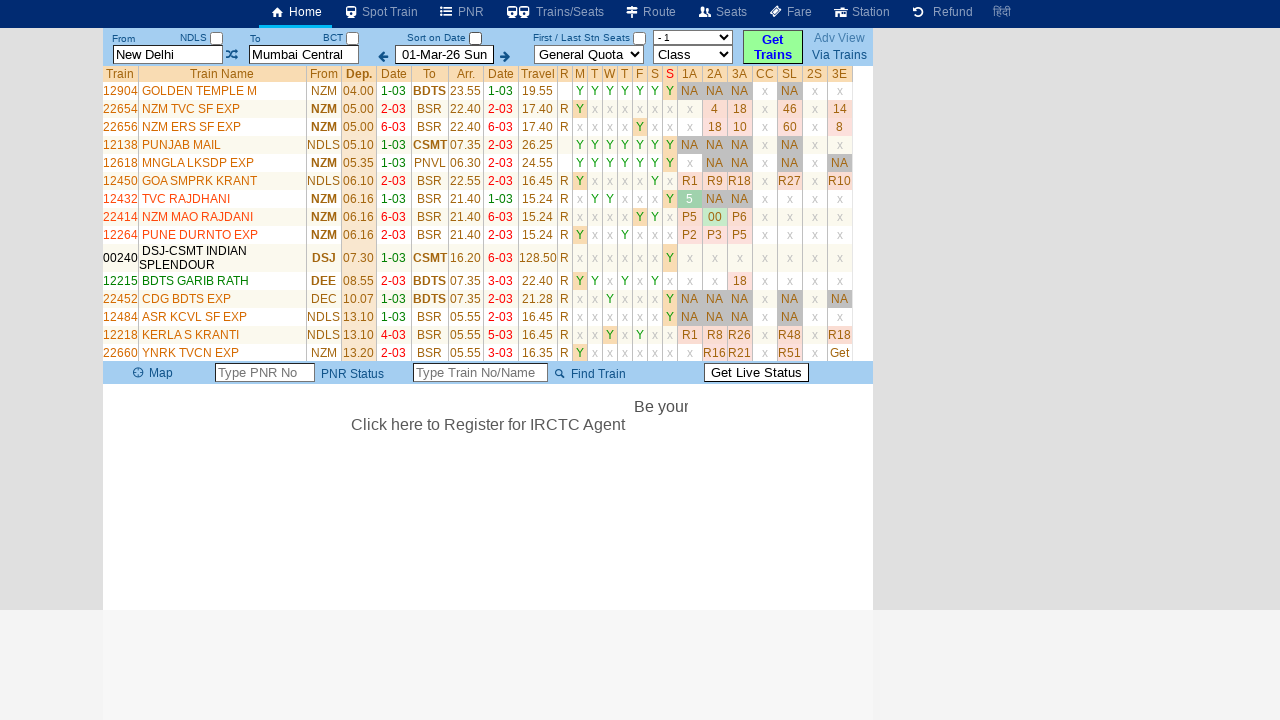

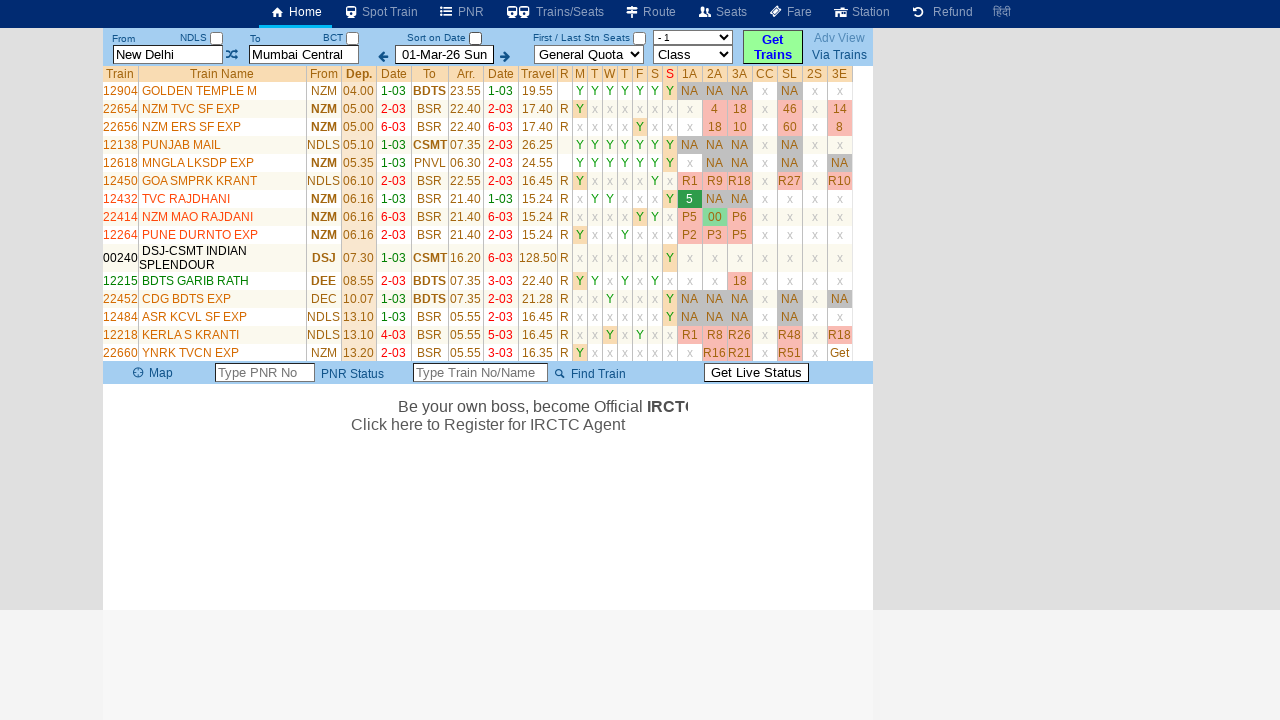